Tests checkbox interaction by locating all checkboxes on the page and clicking each one except those at index 4 and 7, verifying checkbox handling functionality.

Starting URL: http://www.tizag.com/htmlT/htmlcheckboxes.php

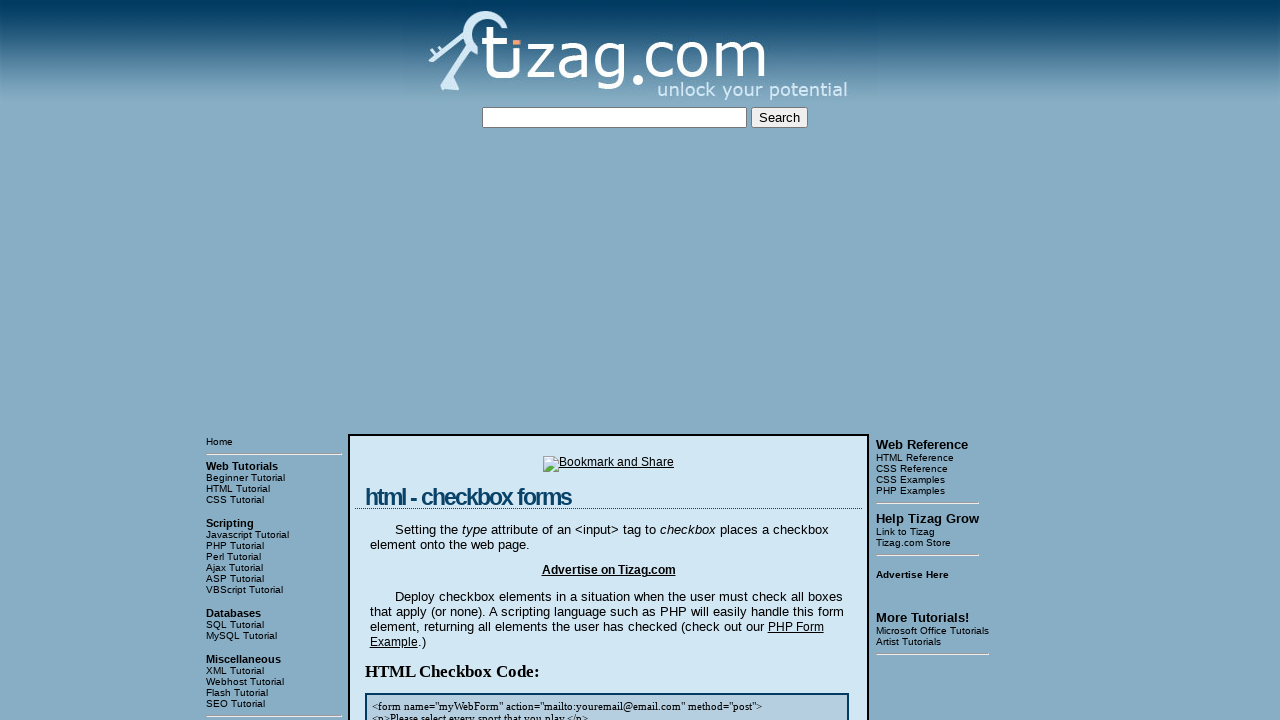

Located all checkboxes on the page
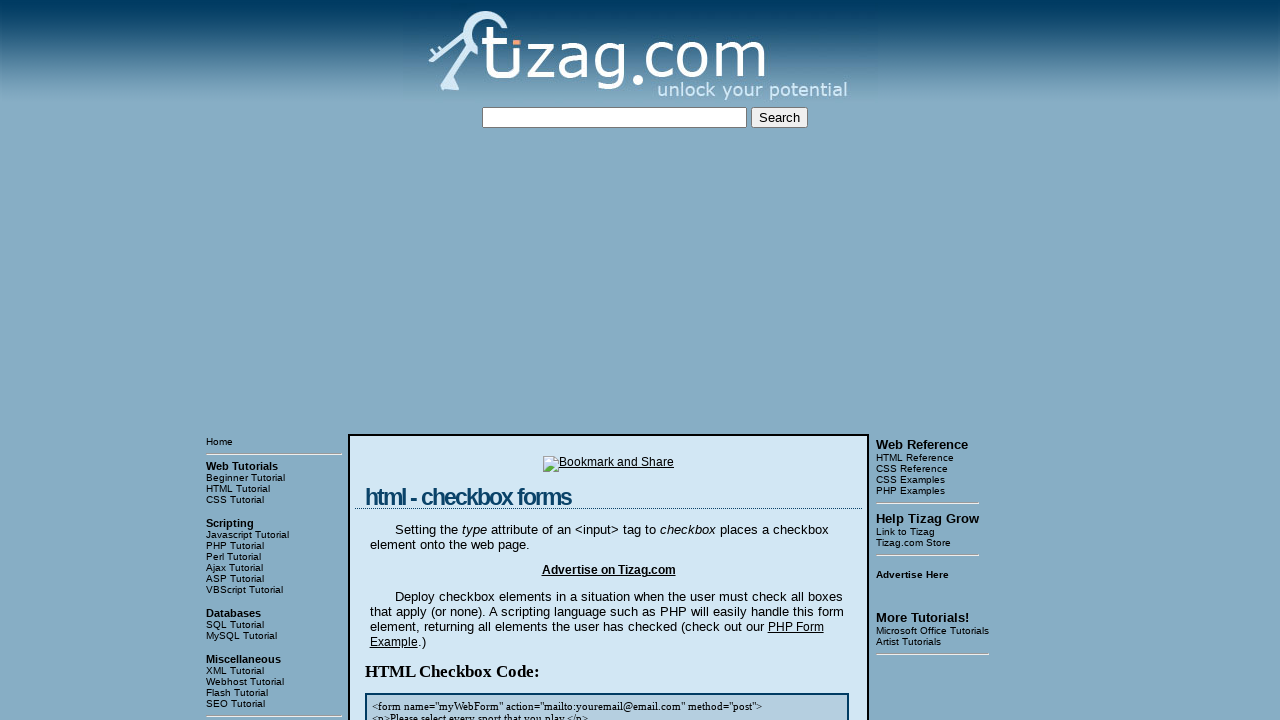

Waited for first checkbox to be available
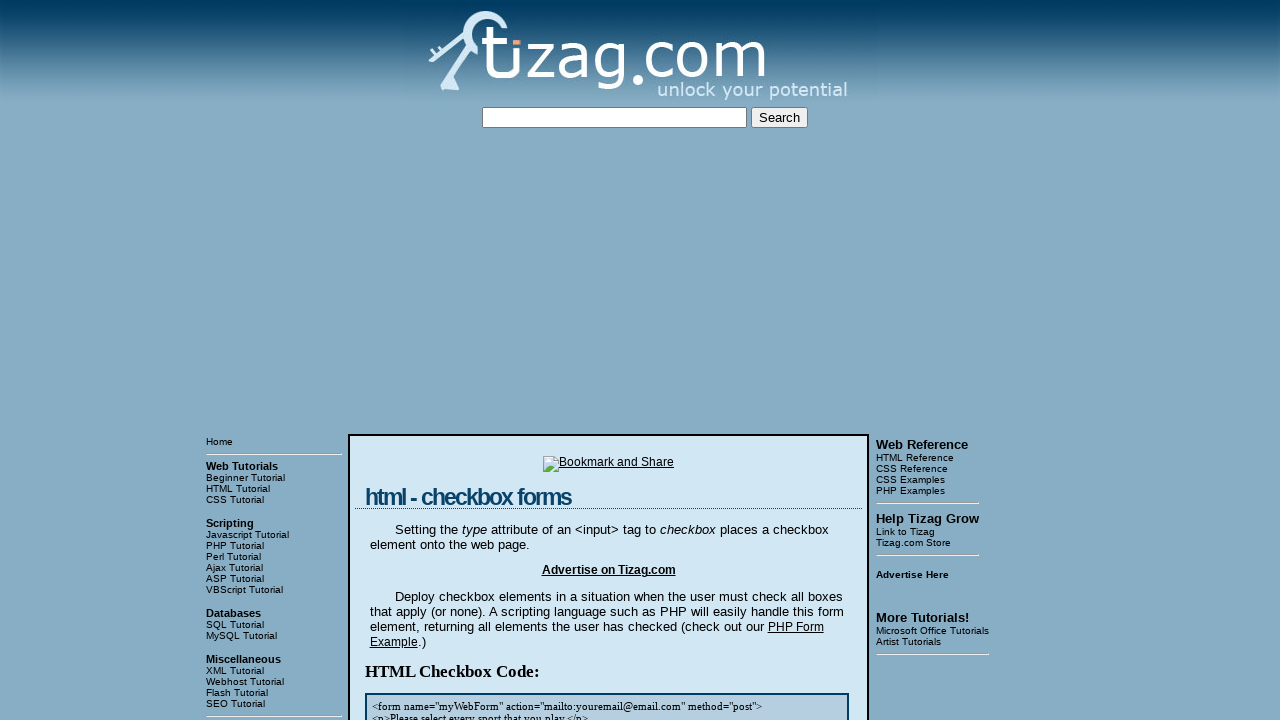

Found 8 checkboxes on the page
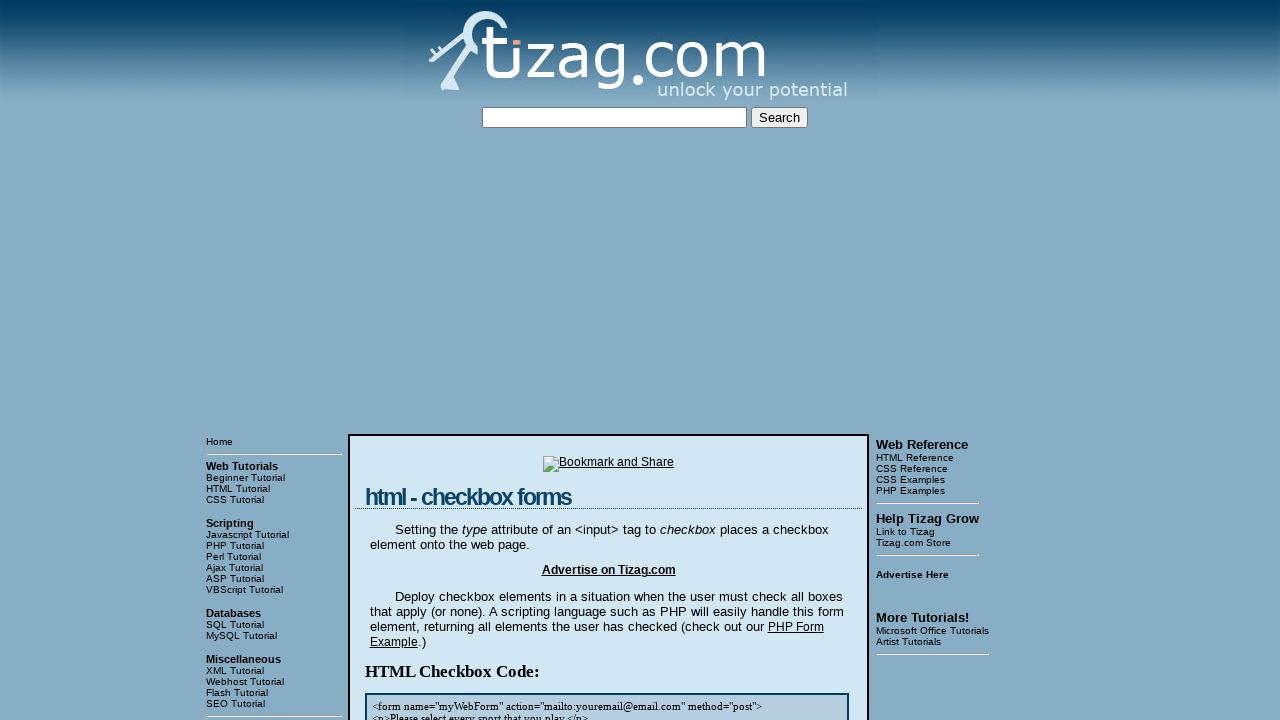

Clicked checkbox at index 0 at (422, 360) on [type='checkbox'] >> nth=0
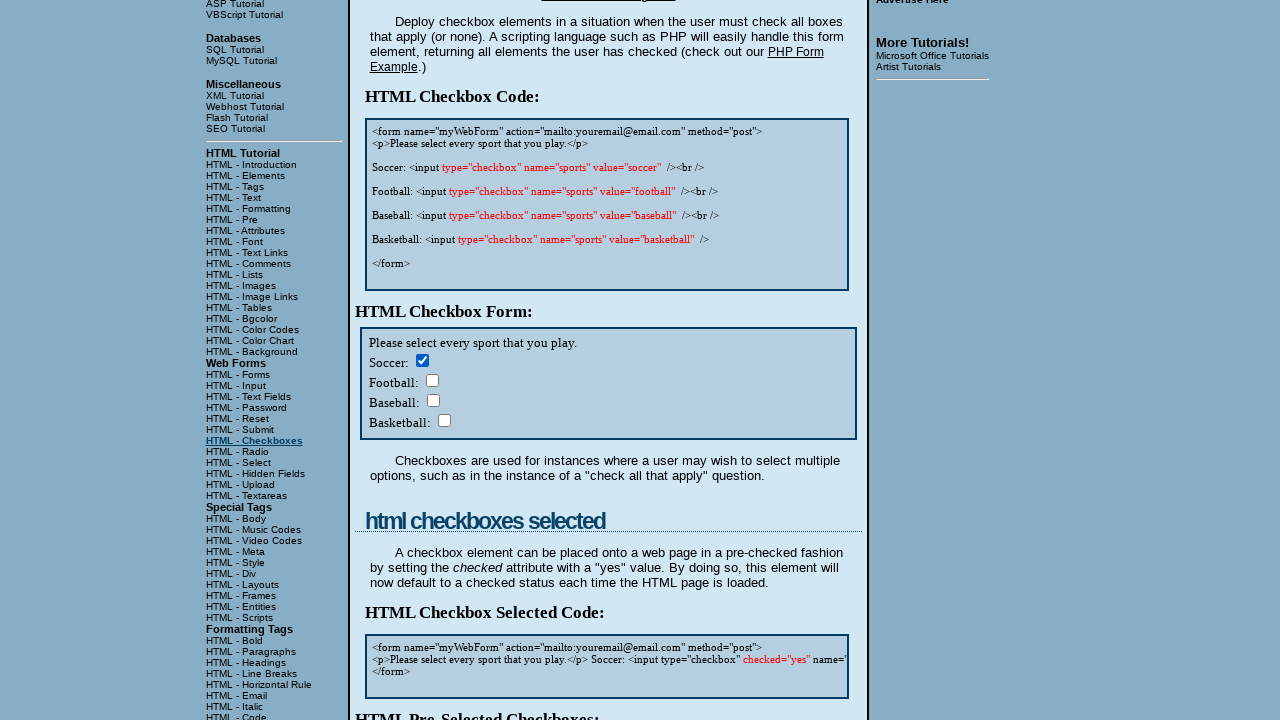

Clicked checkbox at index 1 at (432, 380) on [type='checkbox'] >> nth=1
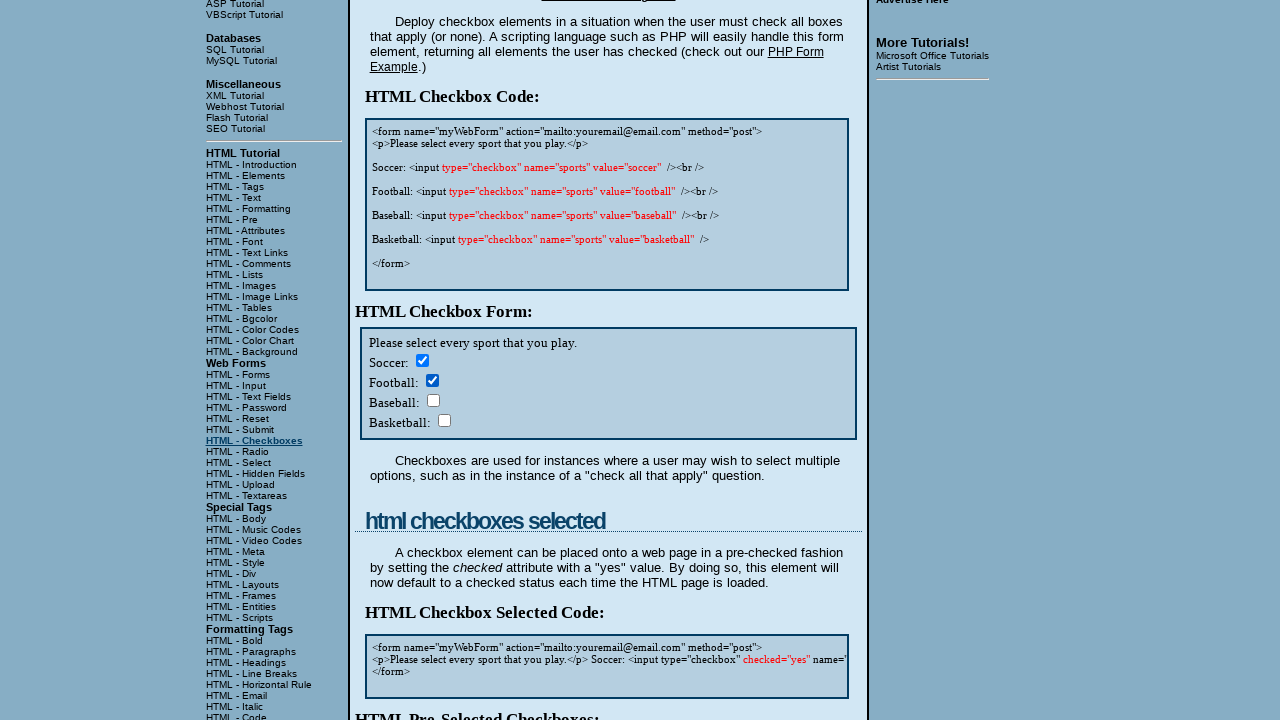

Clicked checkbox at index 2 at (433, 400) on [type='checkbox'] >> nth=2
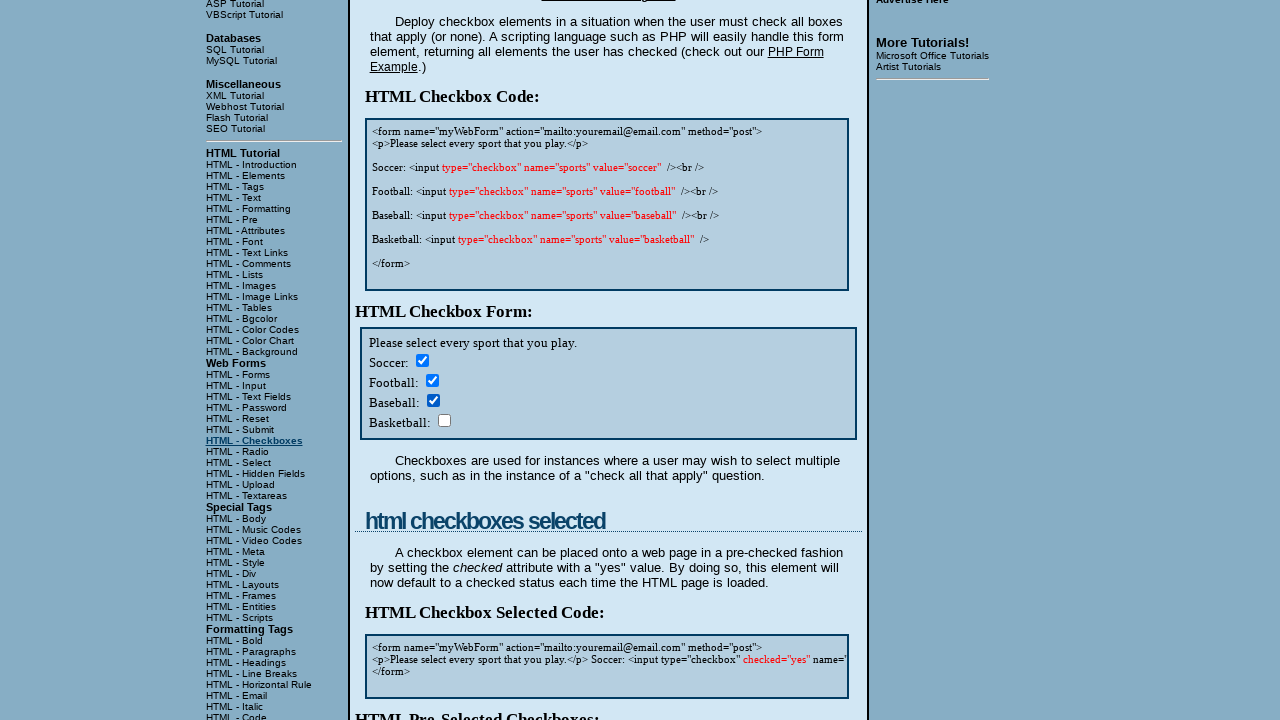

Clicked checkbox at index 3 at (444, 420) on [type='checkbox'] >> nth=3
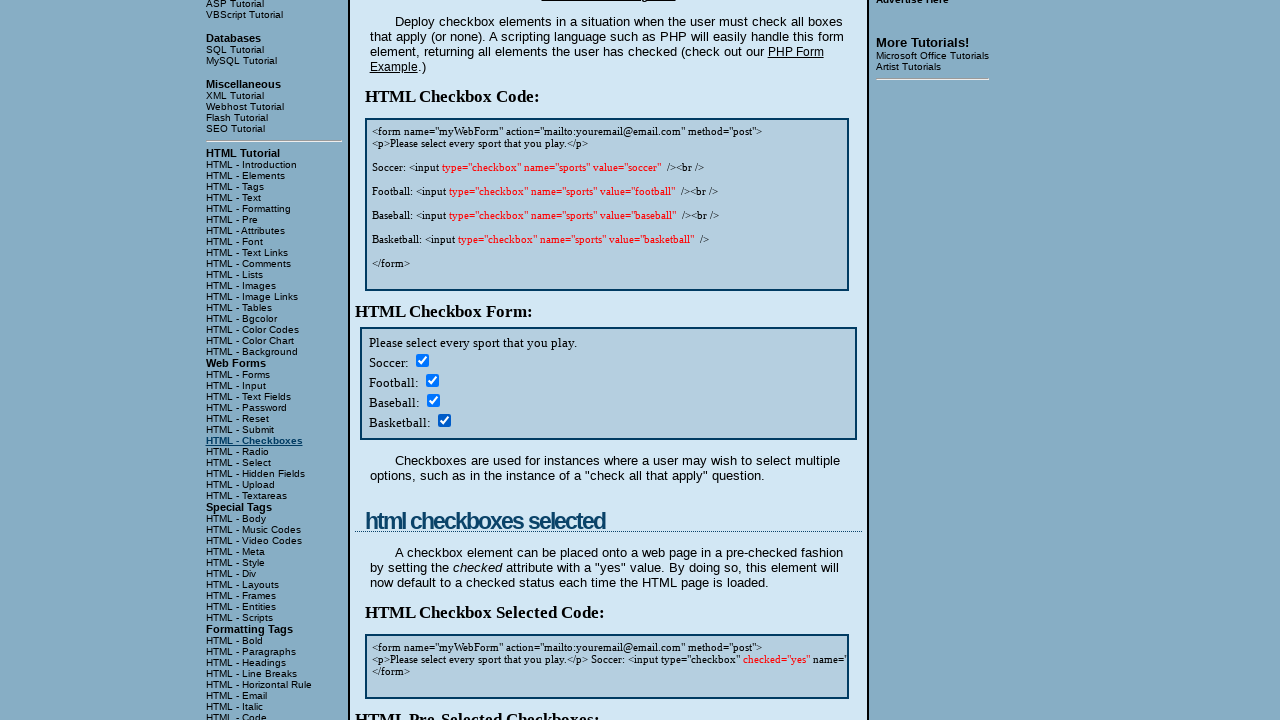

Clicked checkbox at index 5 at (432, 360) on [type='checkbox'] >> nth=5
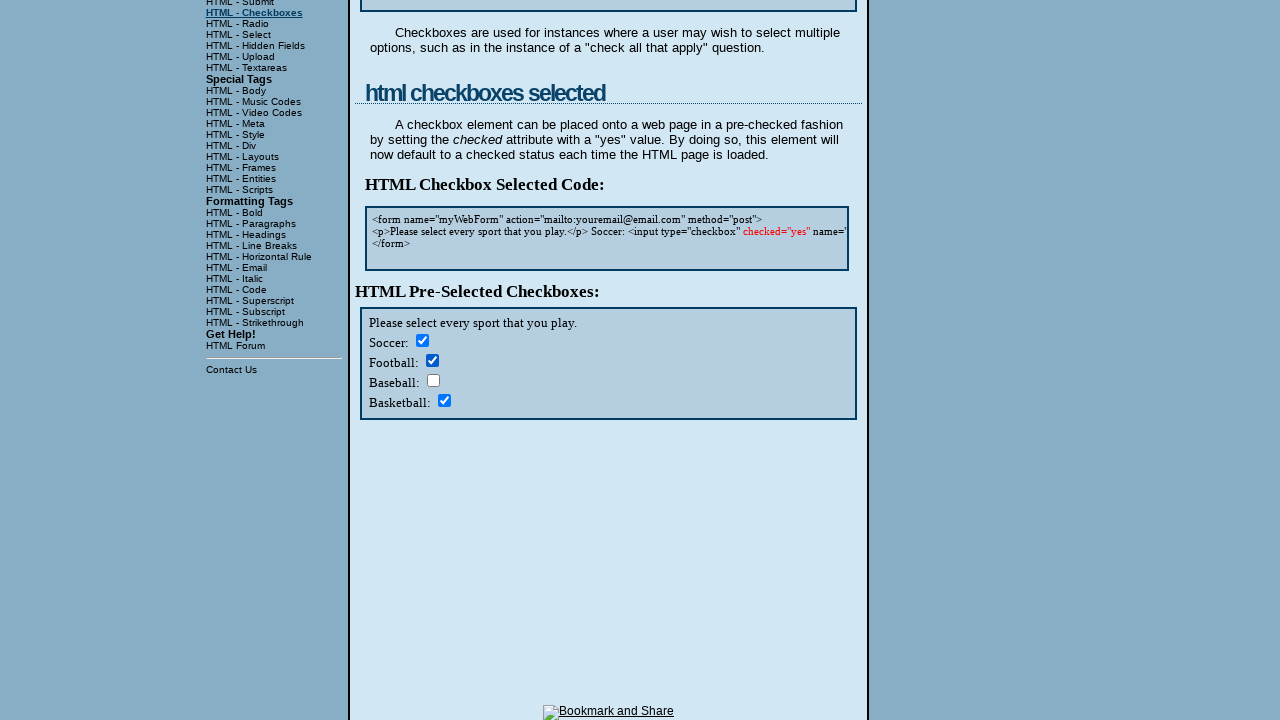

Clicked checkbox at index 6 at (433, 380) on [type='checkbox'] >> nth=6
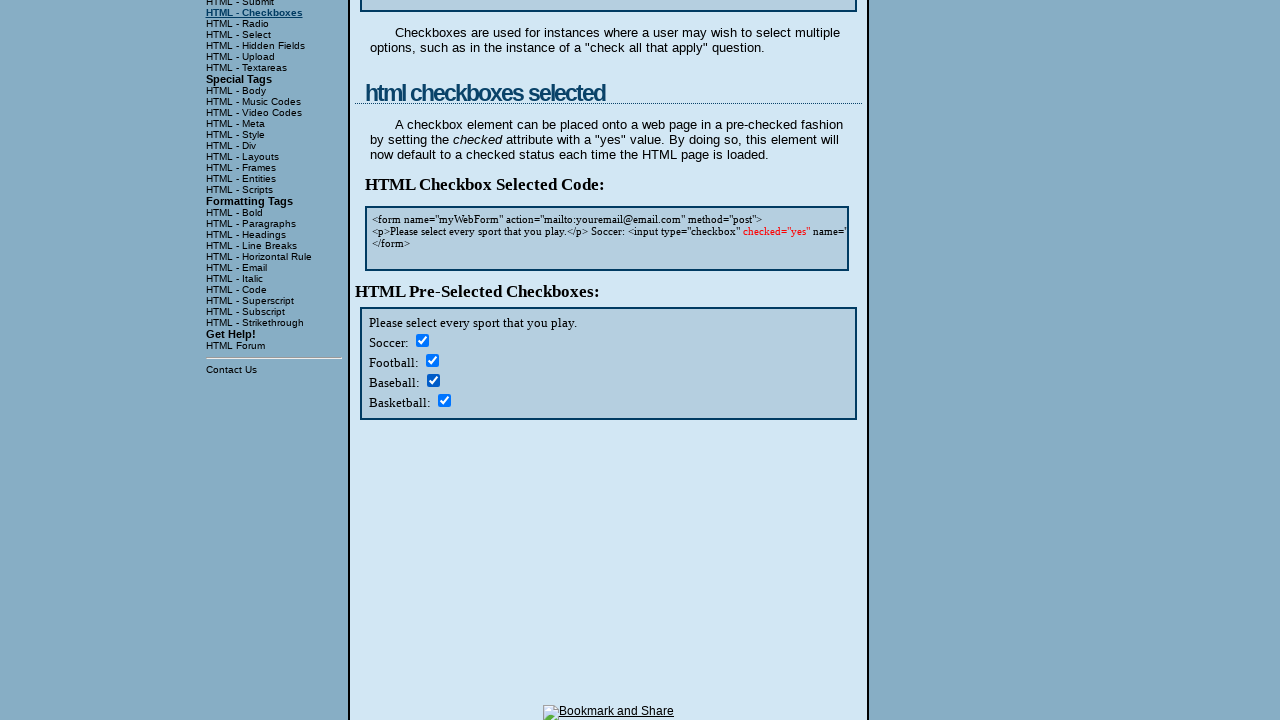

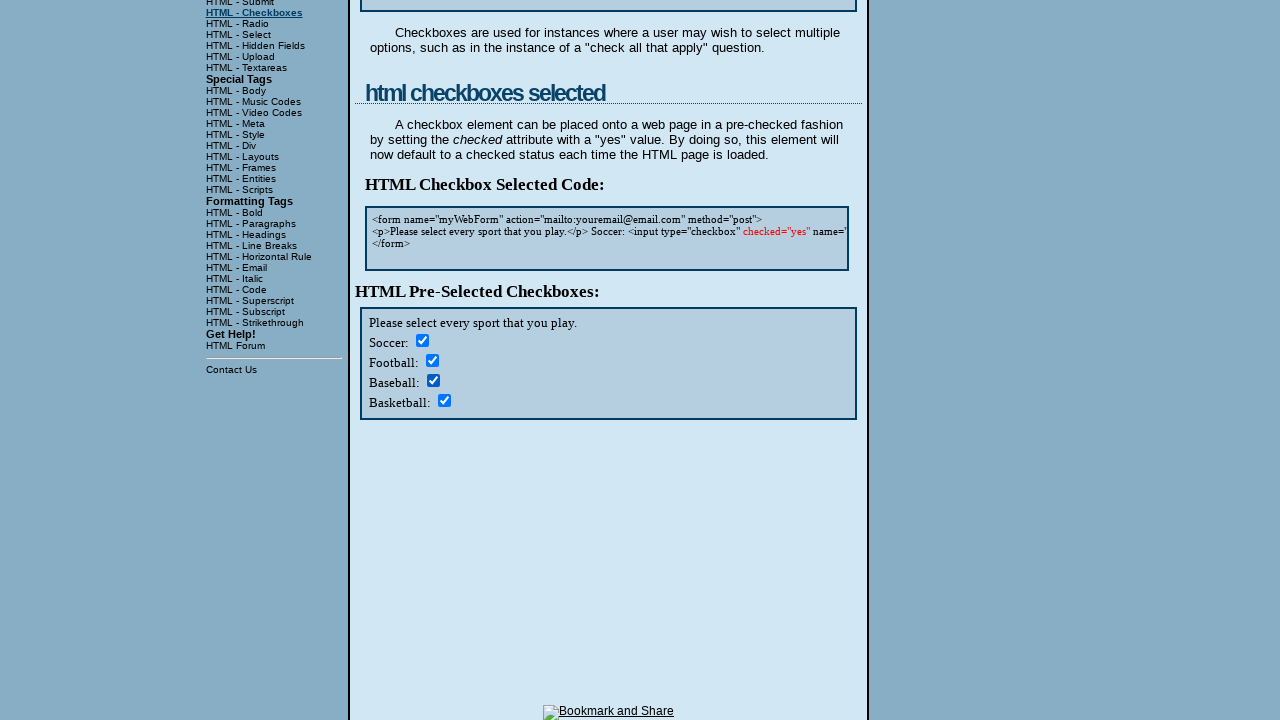